Tests checkbox functionality by finding all checkboxes in a form table and clicking any that are not already selected to check them all.

Starting URL: http://echoecho.com/htmlforms09.htm

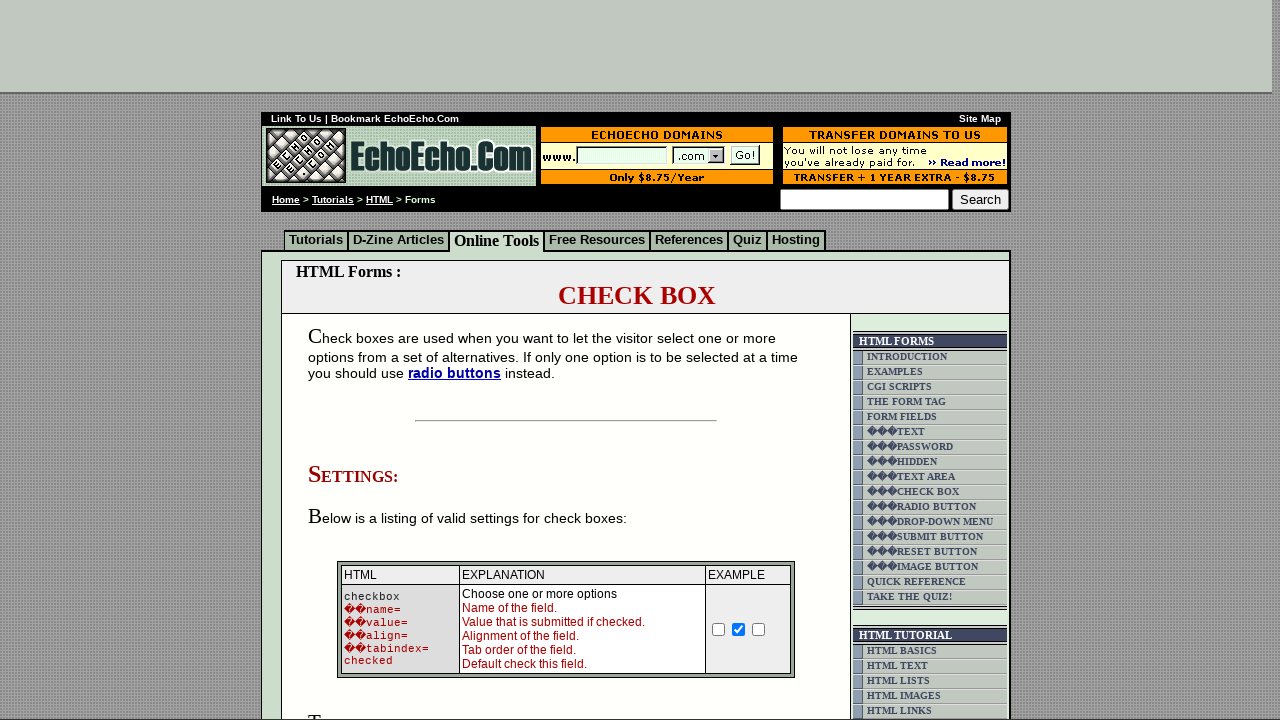

Waited for checkboxes to load in form table
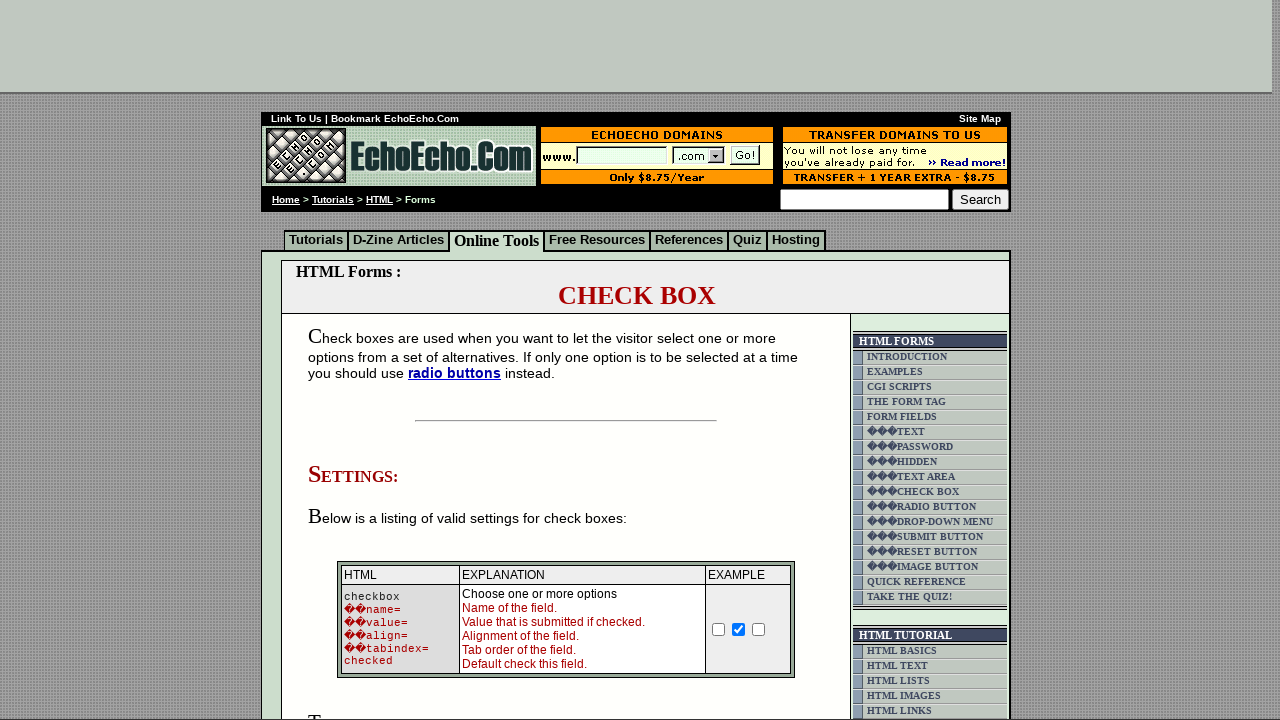

Located all checkboxes in the form table
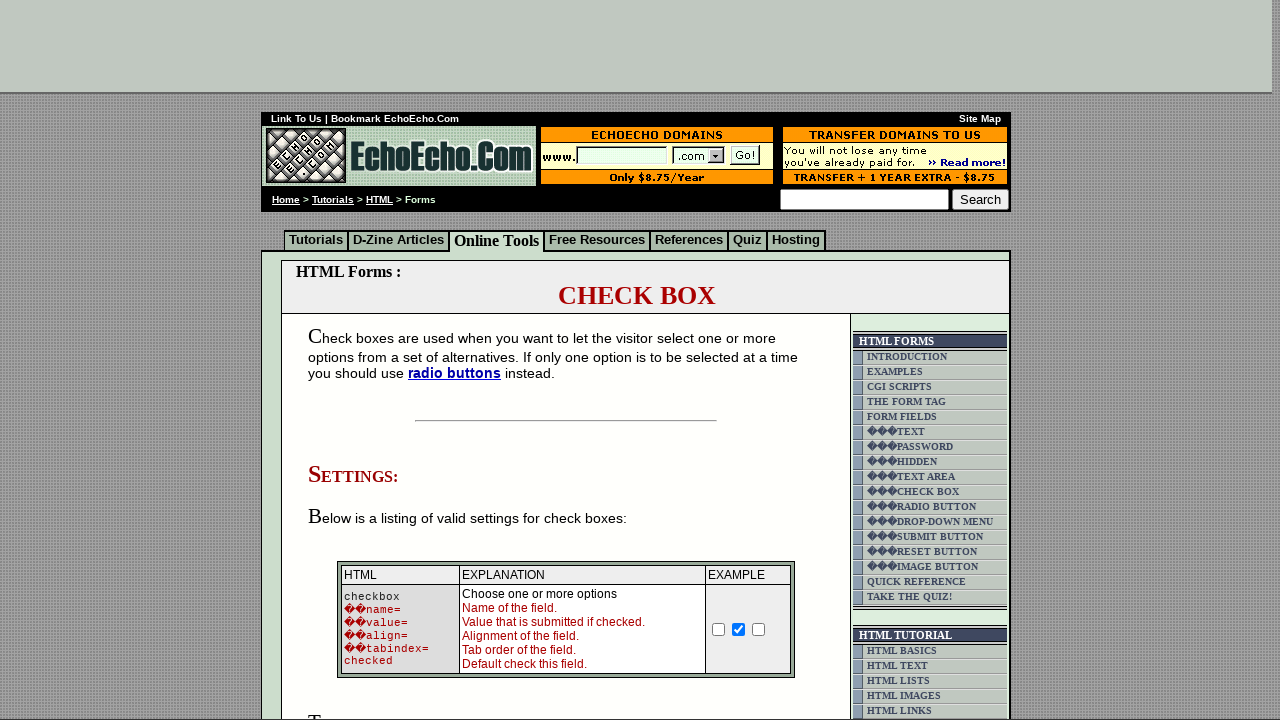

Found 3 checkboxes in total
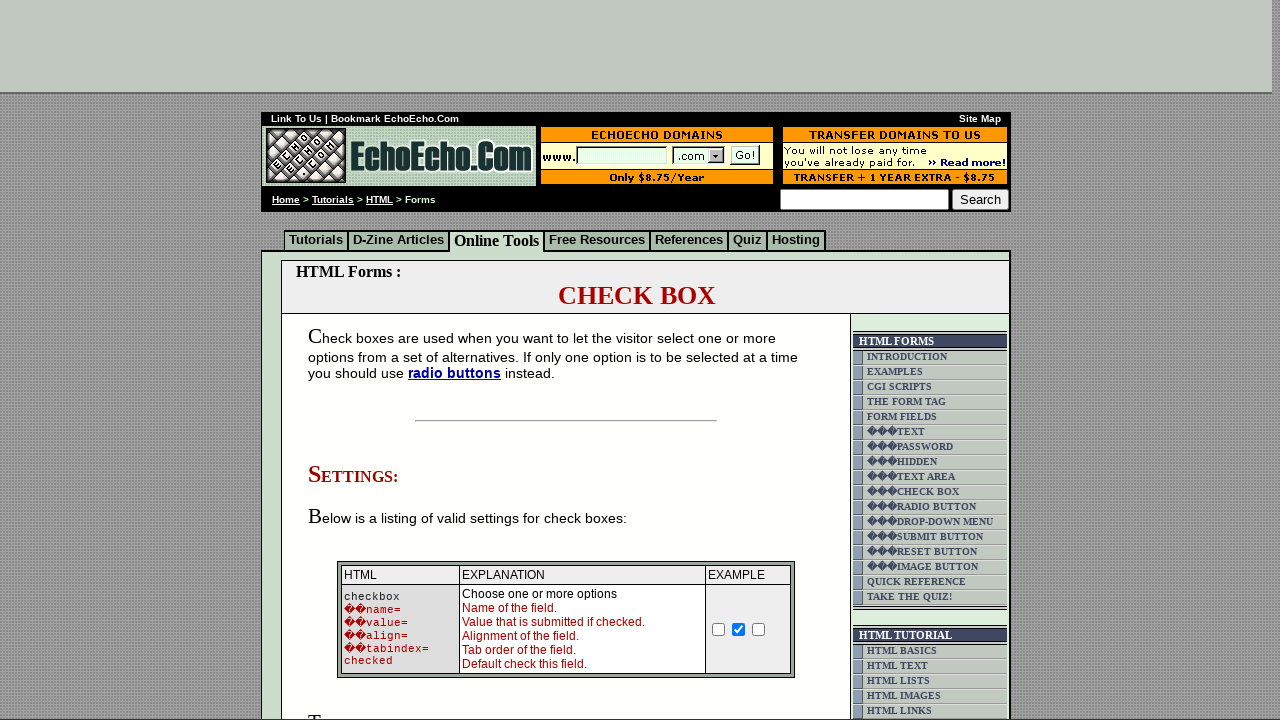

Clicked unchecked checkbox #1 to select it at (354, 360) on td.table5 input[type='checkbox'] >> nth=0
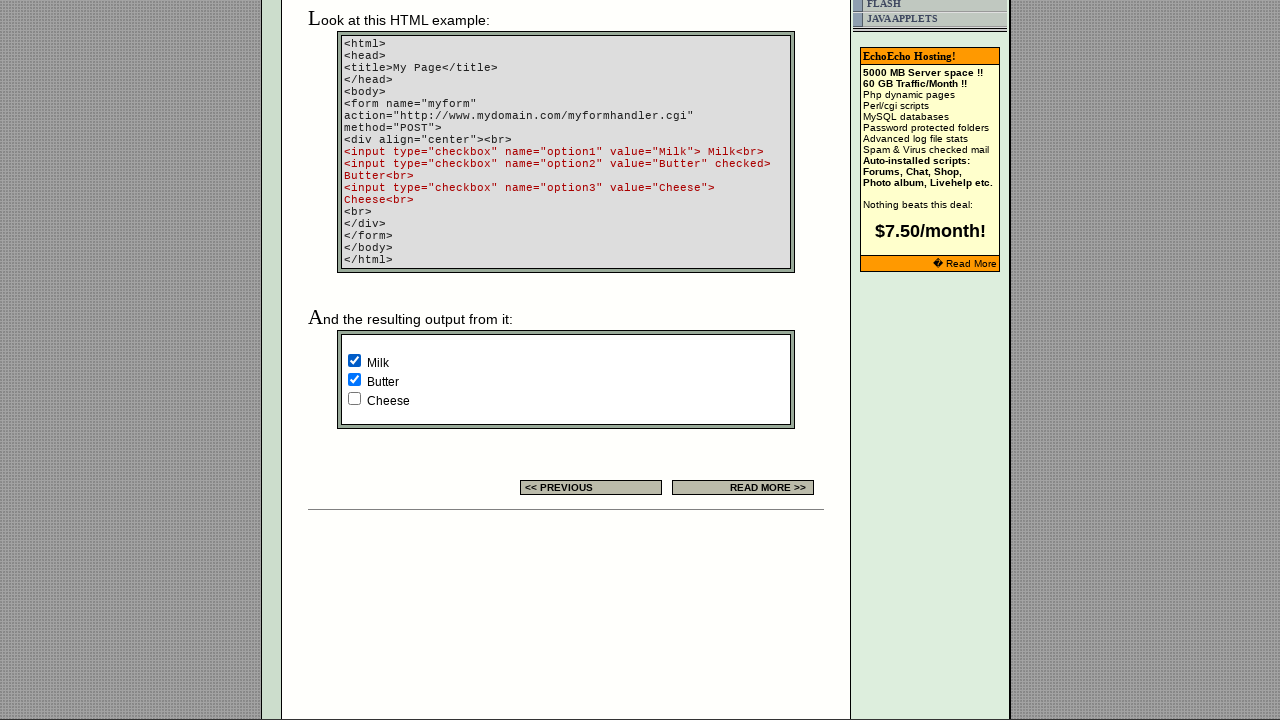

Clicked unchecked checkbox #3 to select it at (354, 398) on td.table5 input[type='checkbox'] >> nth=2
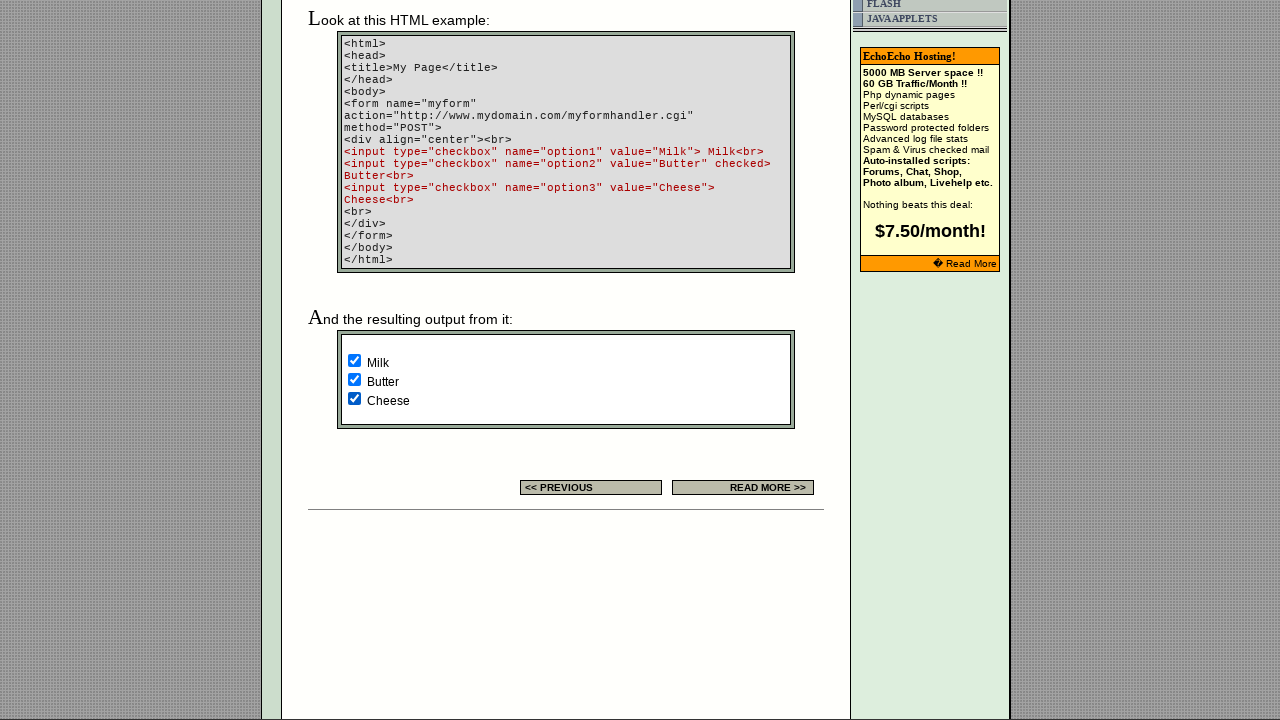

All checkboxes are now selected
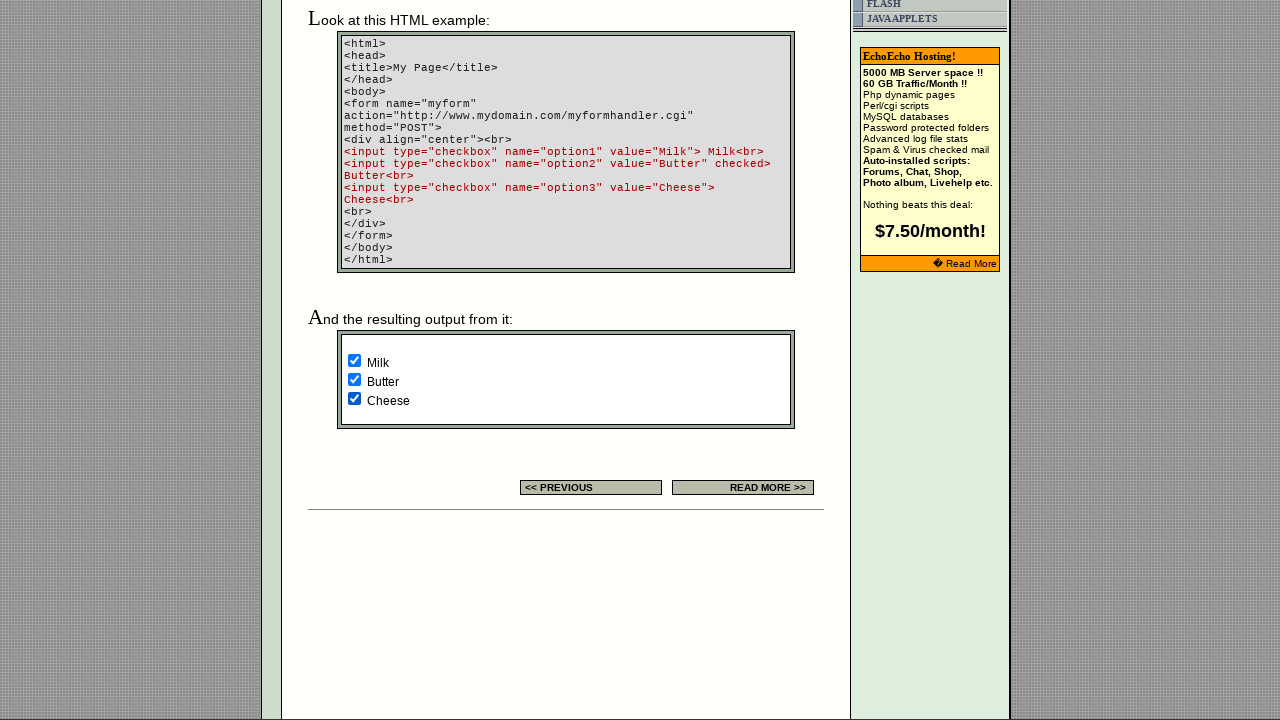

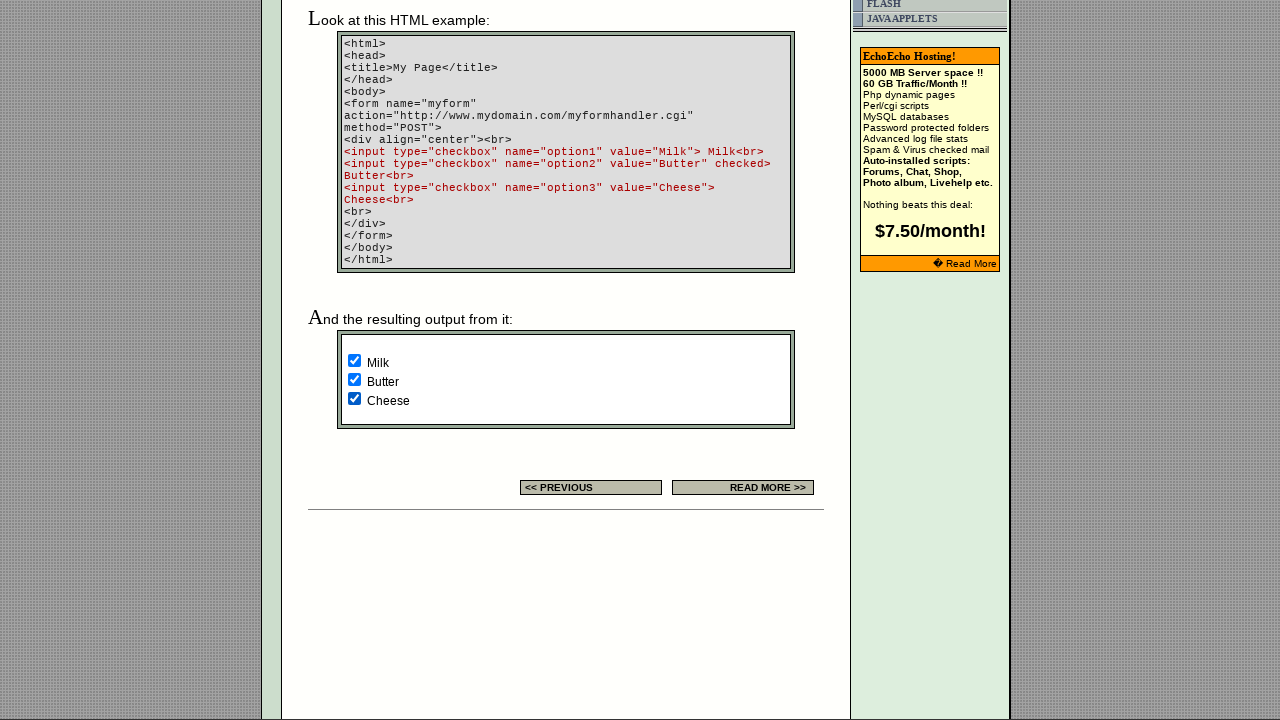